Navigates to a registration form page and clicks the submit button using JavaScript execution

Starting URL: https://demoqa.com/automation-practice-form

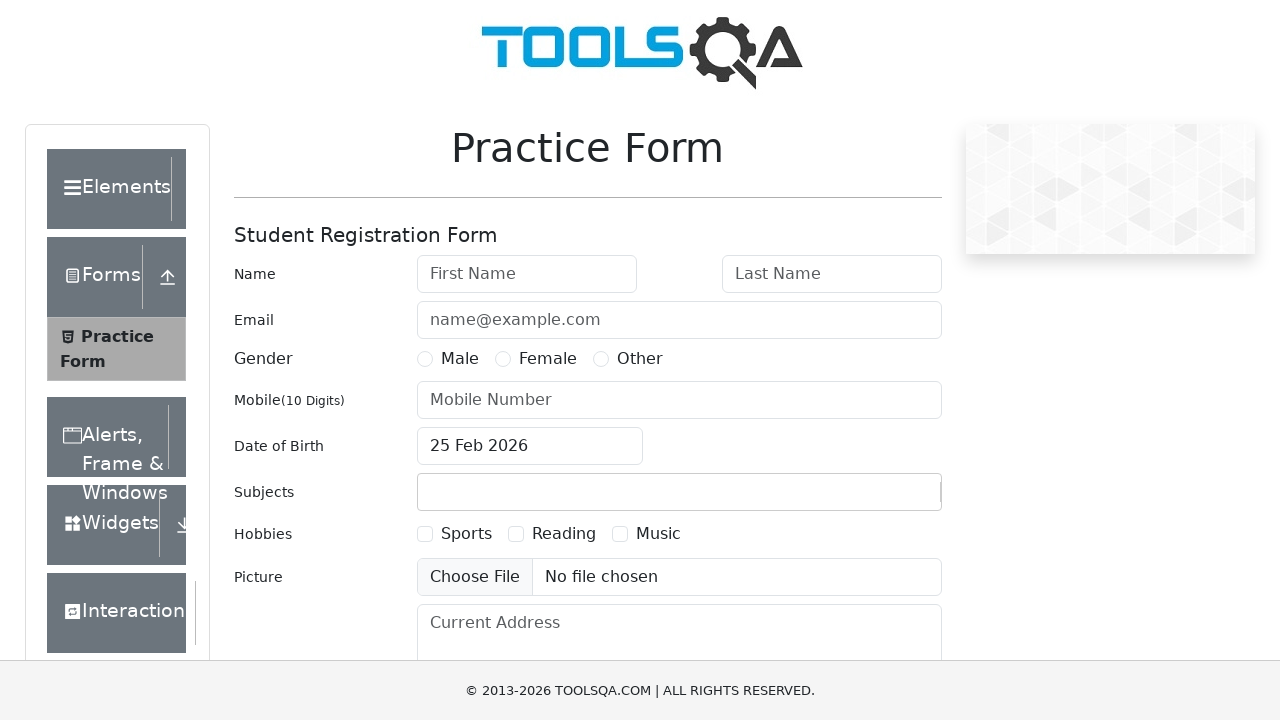

Clicked submit button using JavaScript execution on the registration form
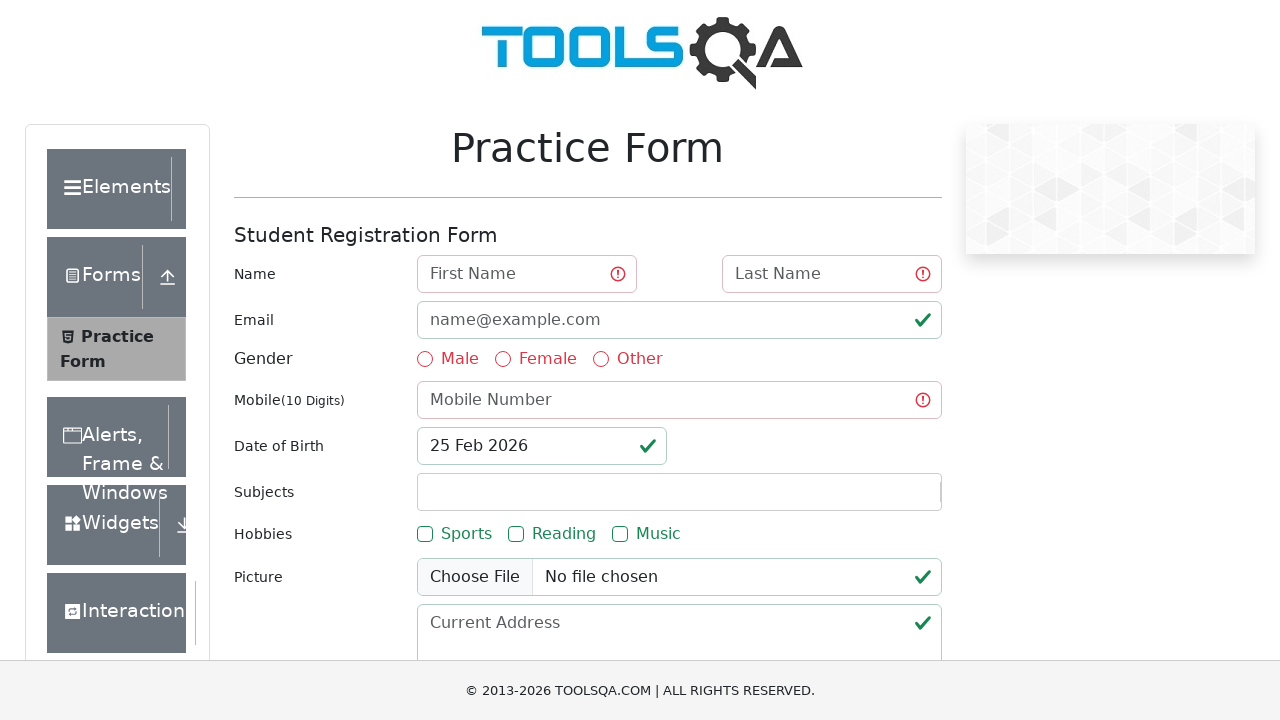

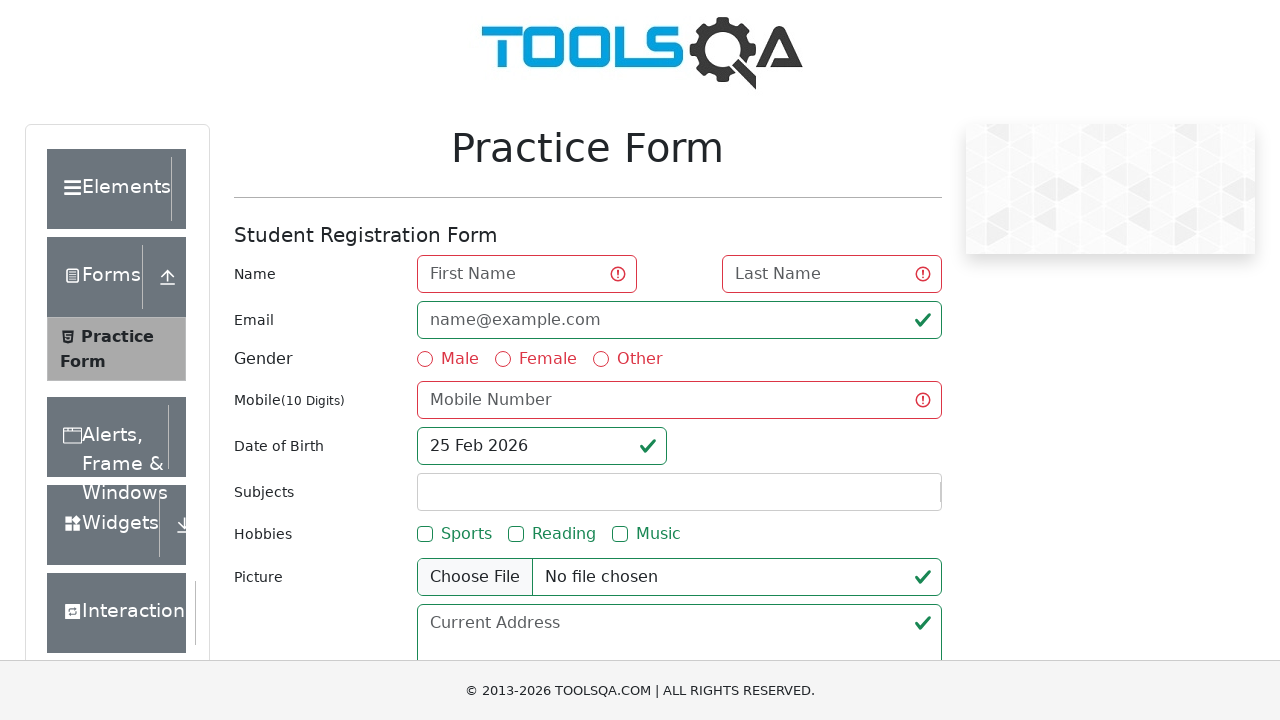